Tests the ANZ borrowing calculator by filling in various financial details (income, expenses, loans) and calculating the borrowing estimate, then validates the result and tests the form reset functionality

Starting URL: https://www.anz.com.au/personal/home-loans/calculators-tools/much-borrow/

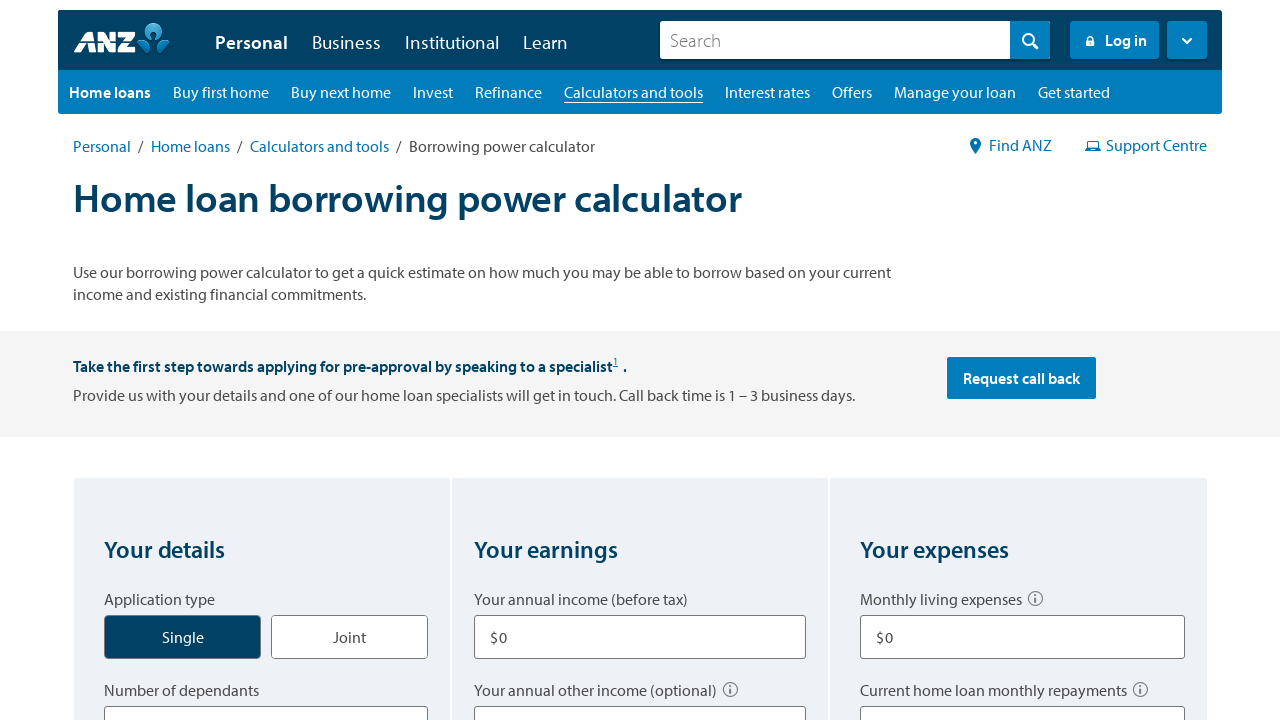

Selected application type as Single at (183, 637) on label[for='application_type_single']
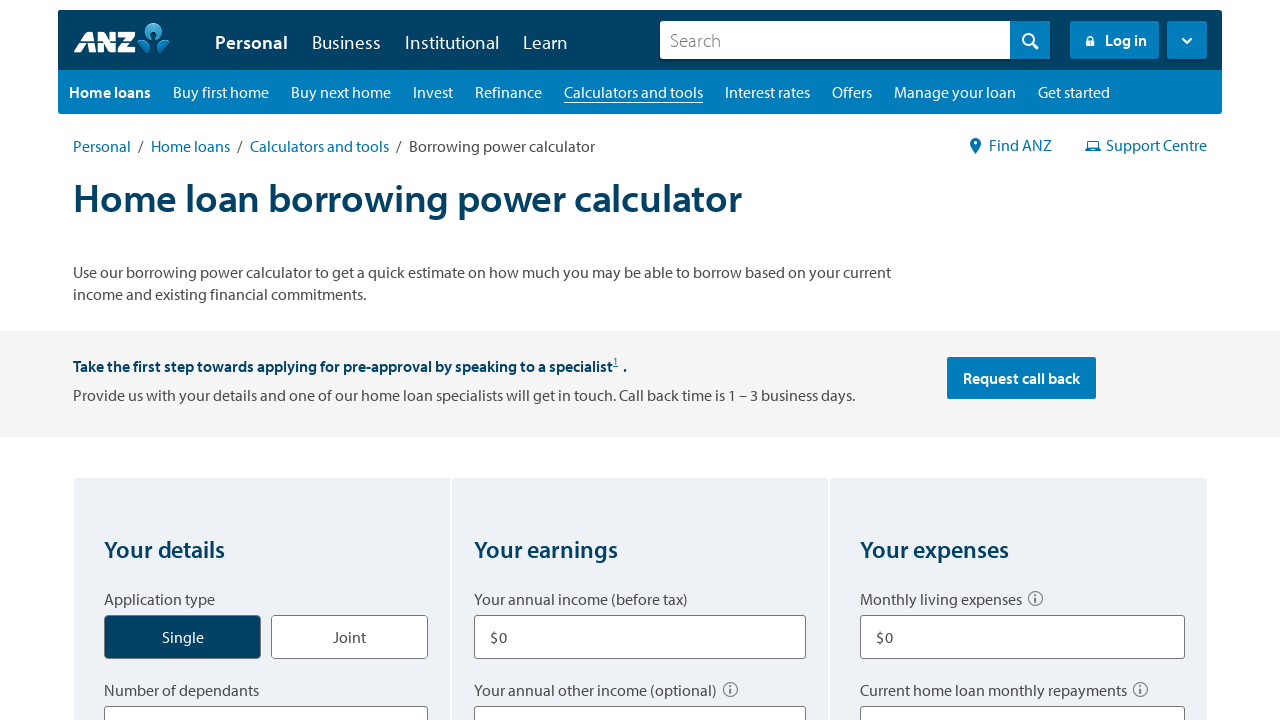

Selected number of dependents as 0 on select[title='Number of dependants']
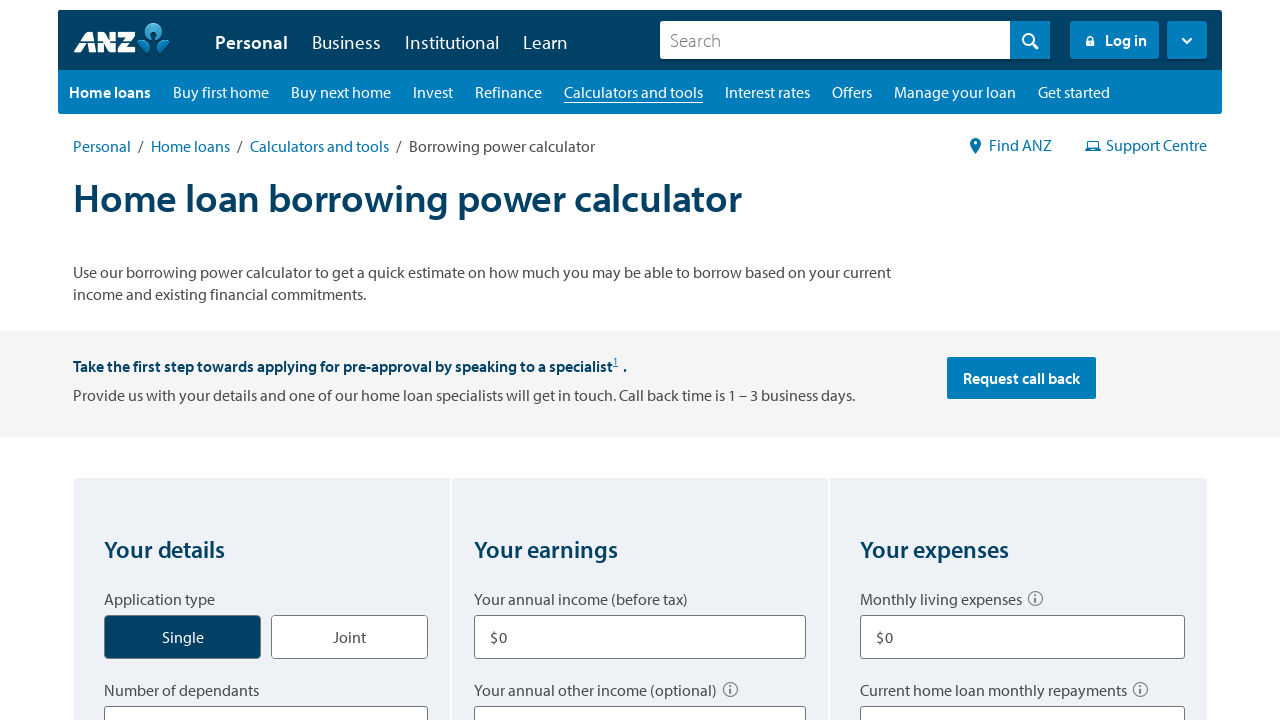

Selected property type as Home to live in at (162, 361) on label[for='borrow_type_home']
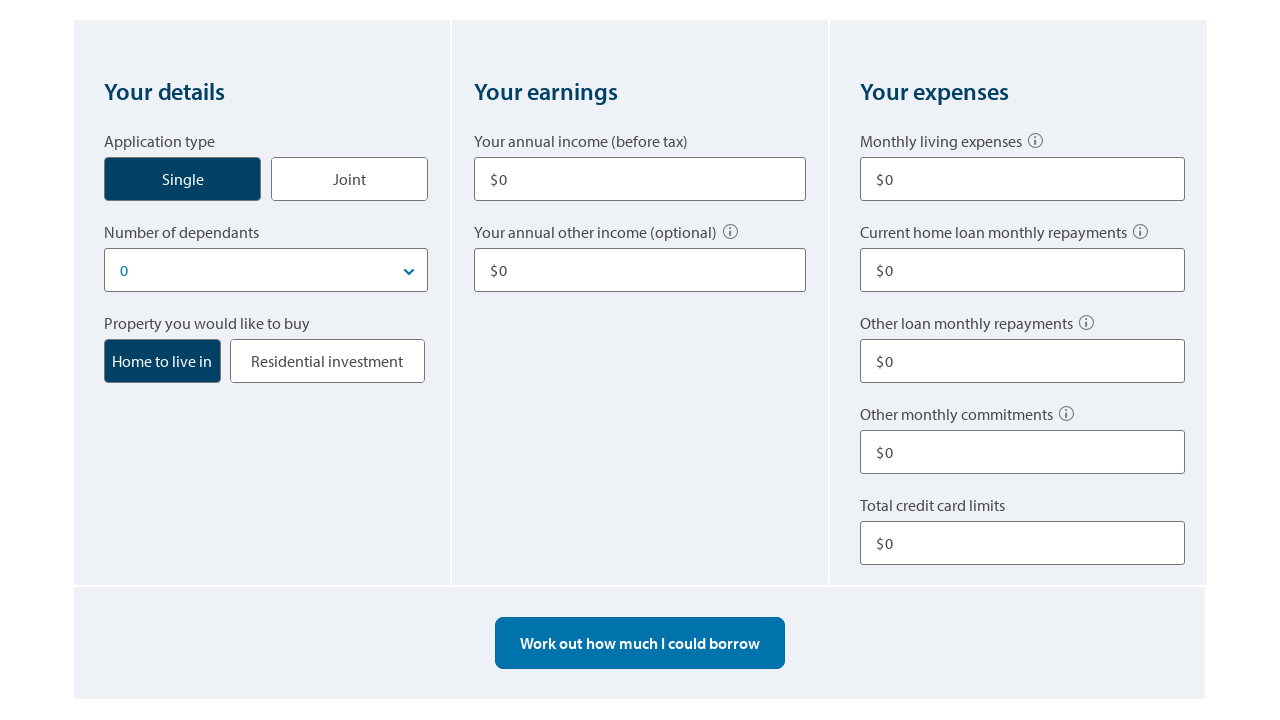

Entered income before tax as $80,000 on input[aria-labelledby='q2q1']
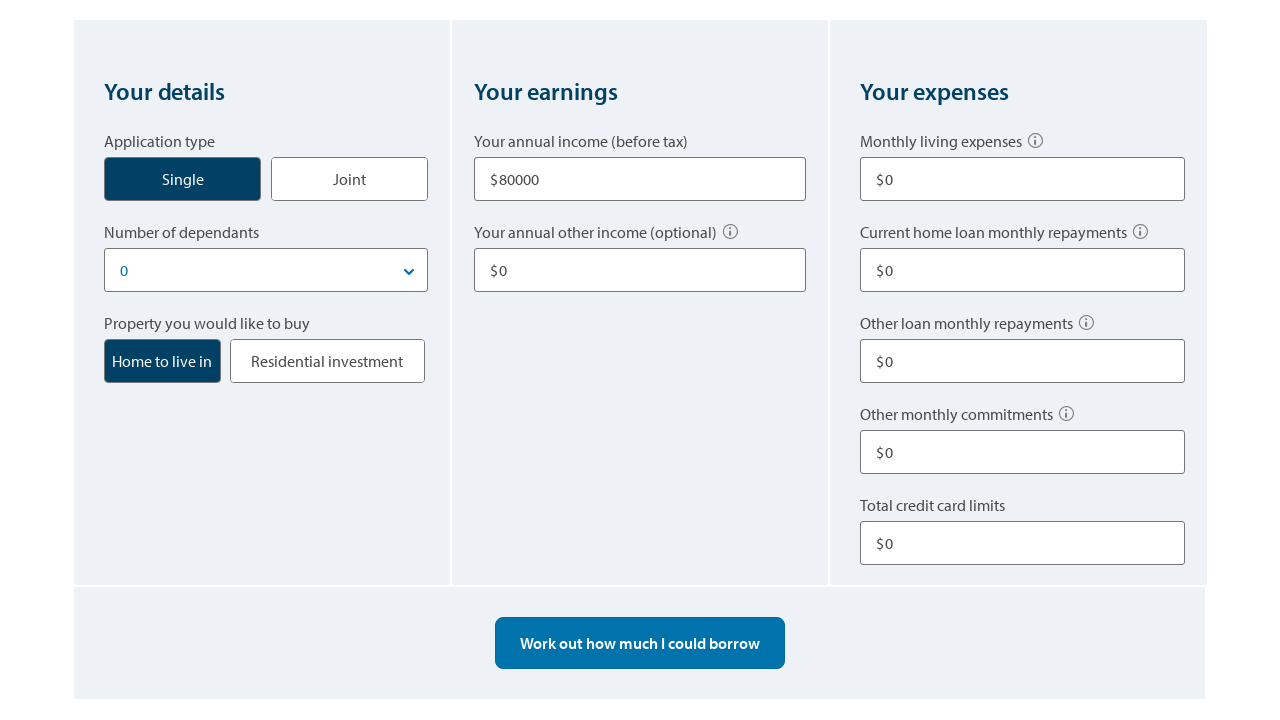

Entered other income as $10,000 on input[aria-labelledby='q2q2']
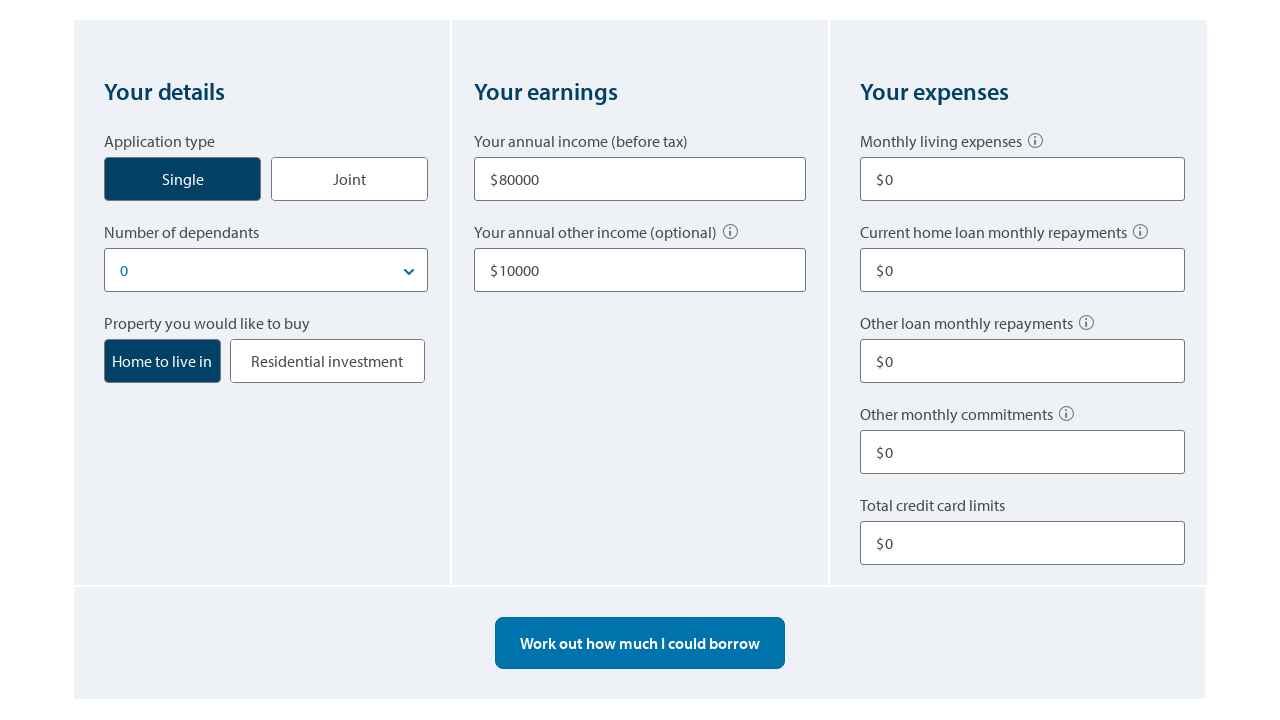

Entered living expenses as $500 per month on input[id='expenses']
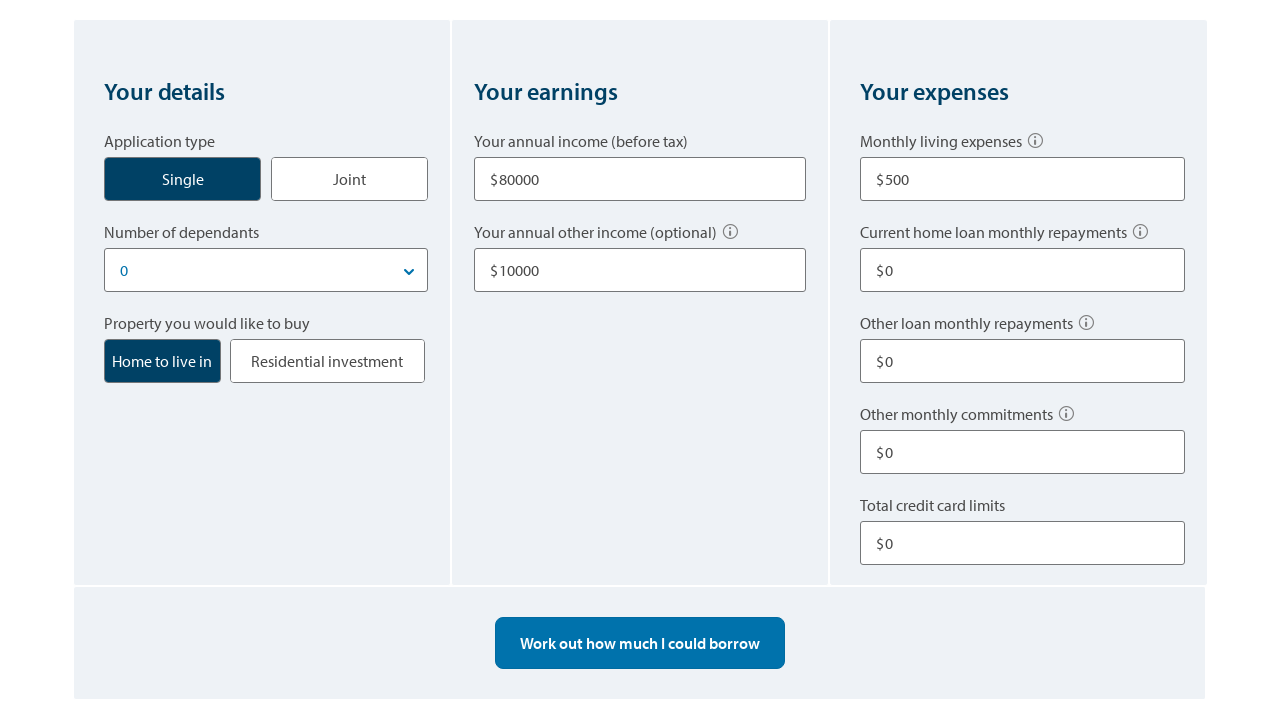

Entered current home loan repayments as $0 on input[id='homeloans']
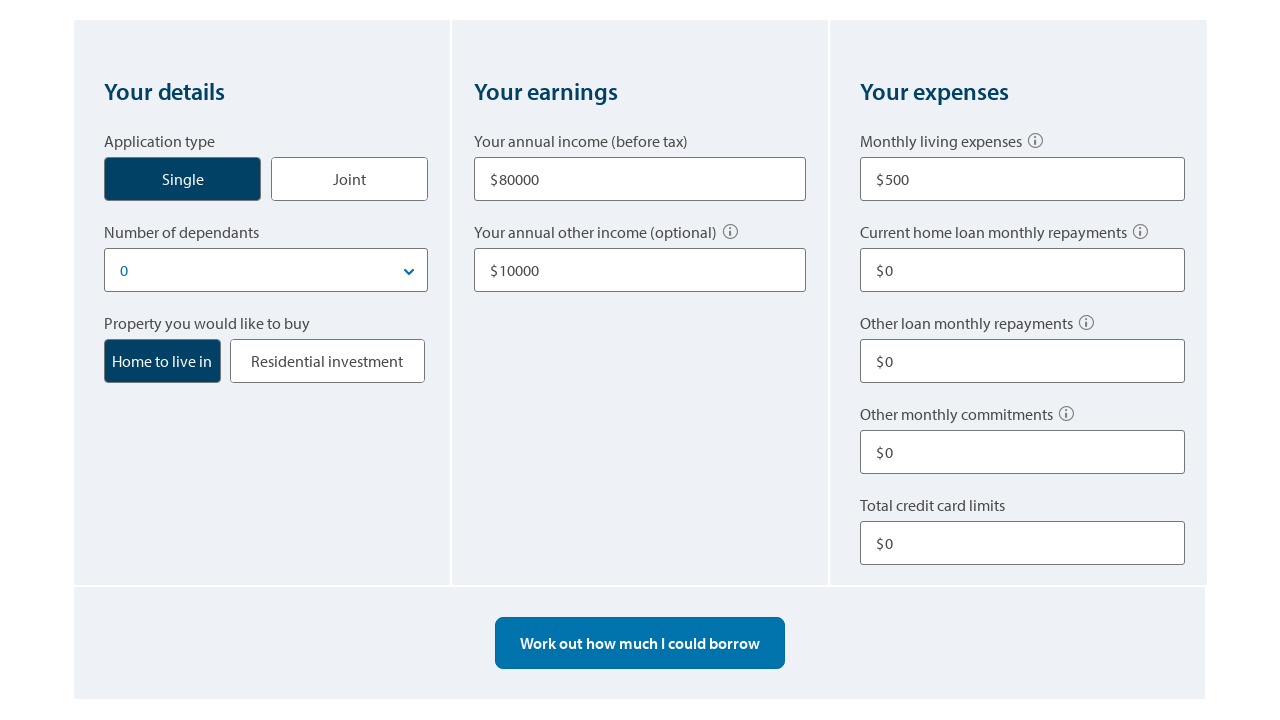

Entered other loan repayments as $100 on input[id='otherloans']
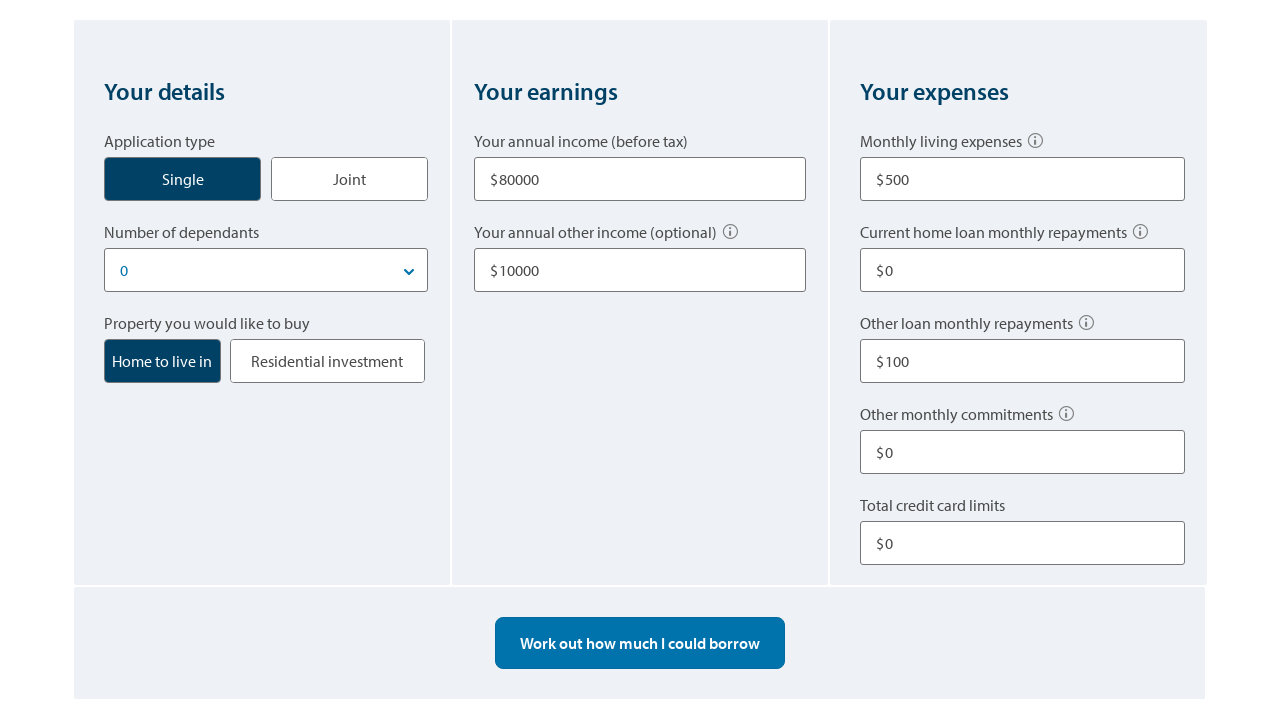

Entered other commitments as $0 on input[aria-labelledby='q3q4']
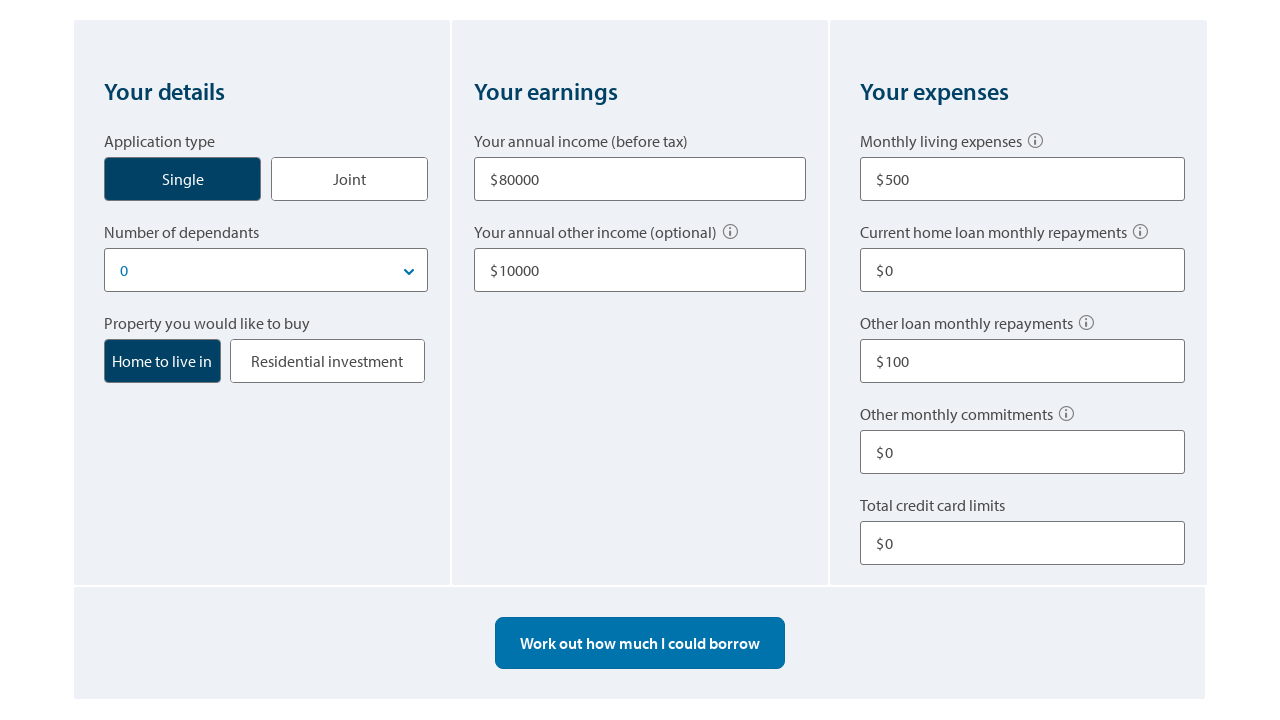

Entered total credit card limits as $10,000 on input[id='credit']
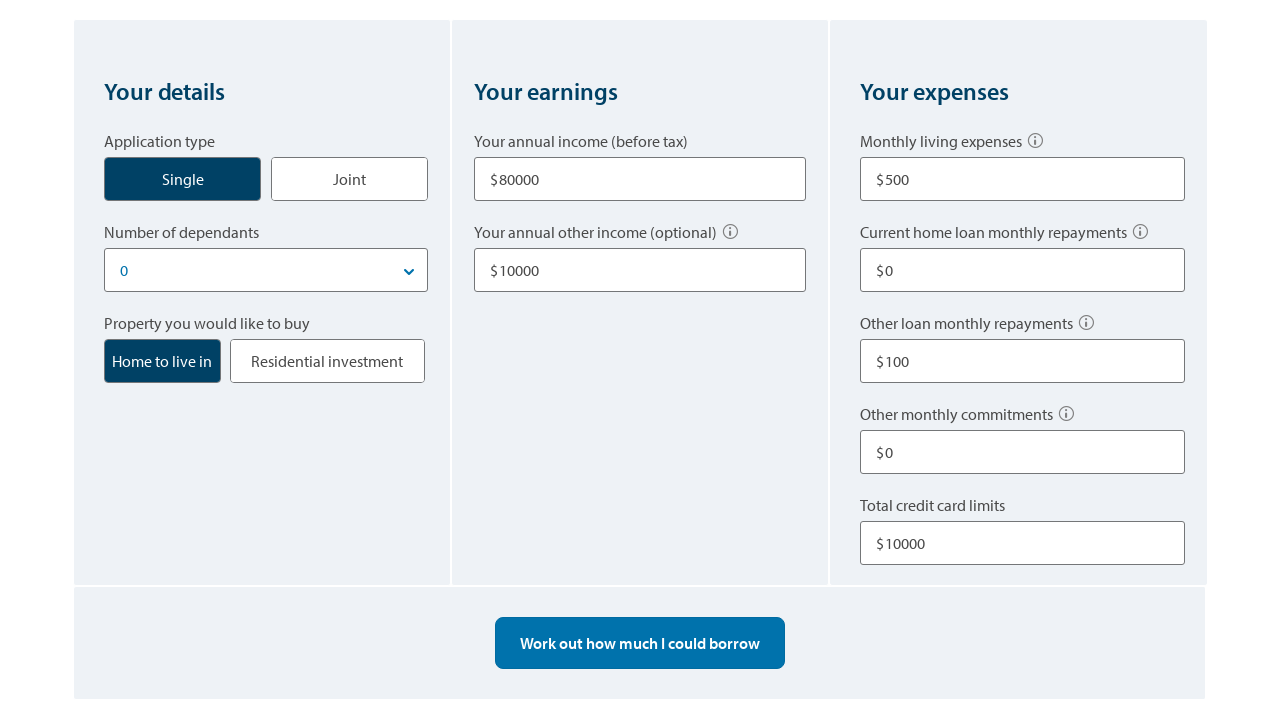

Clicked the calculate button to compute borrowing estimate at (640, 643) on button[class*='calculate']
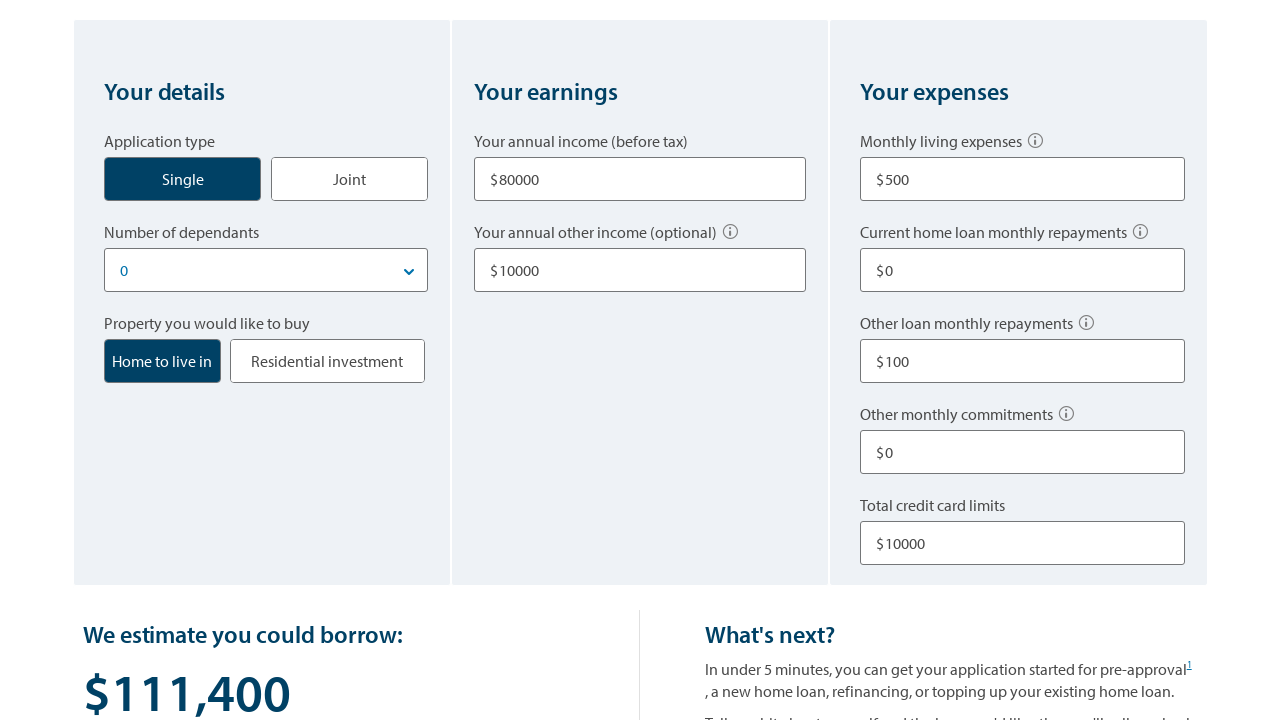

Borrowing calculation results loaded
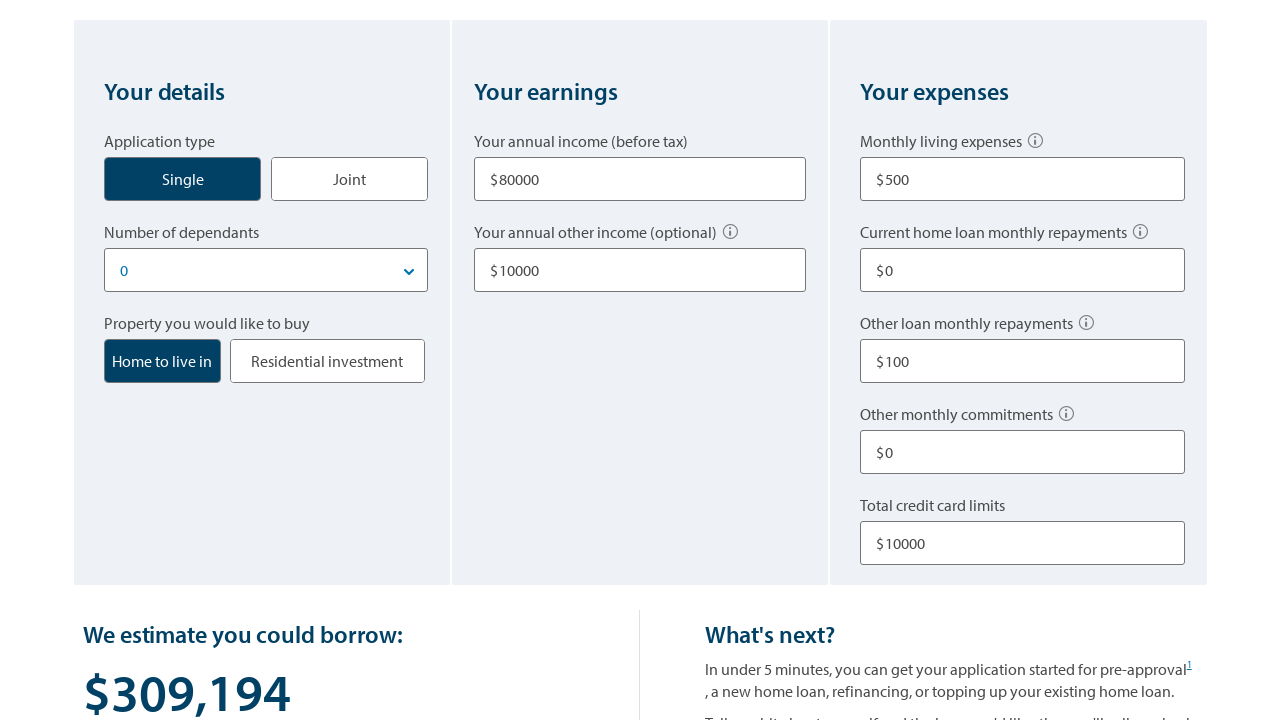

Clicked start over button to reset form at (133, 360) on button[class*='start-over']
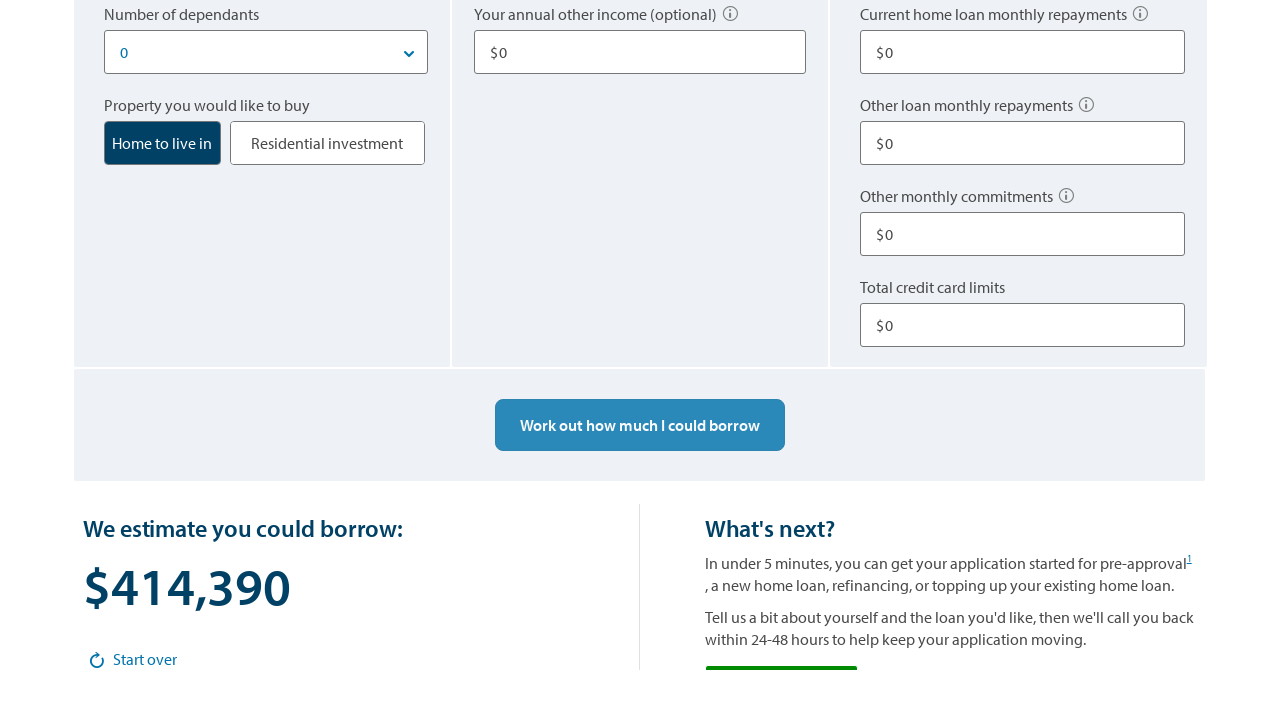

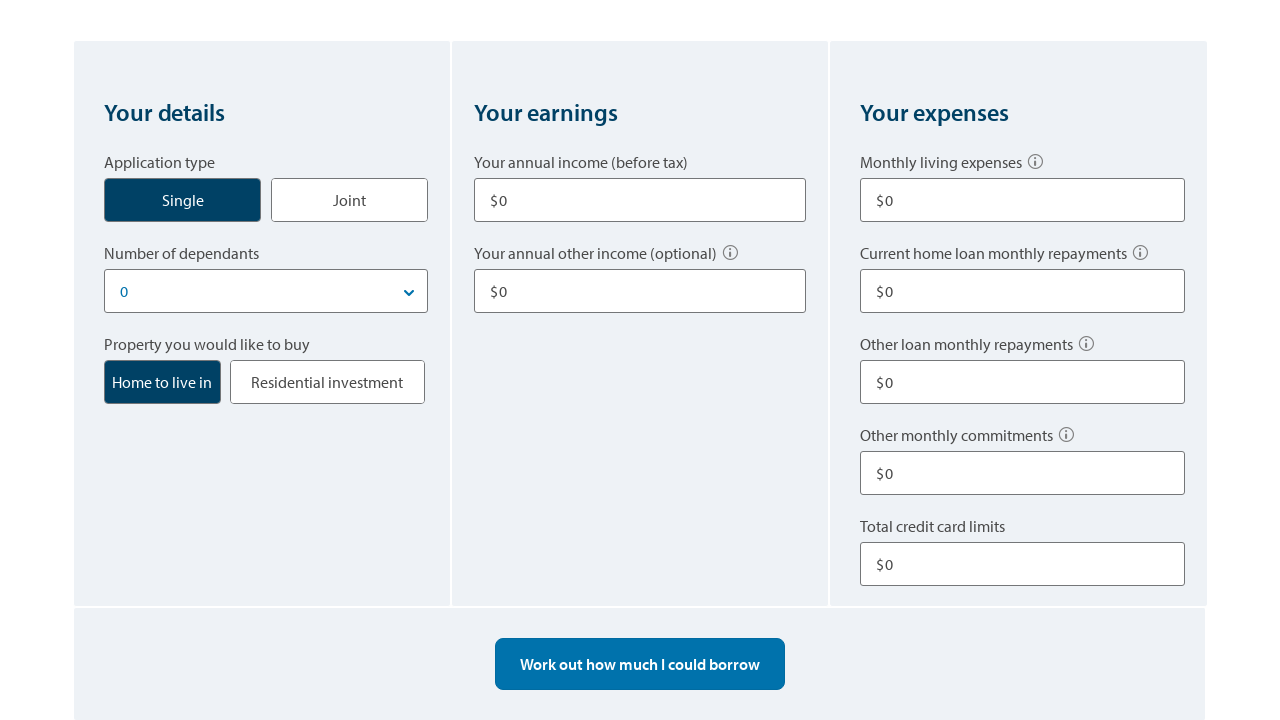